Tests pagination by navigating from the second page of the store back to the first page by clicking the previous page link

Starting URL: https://atid.store/store/page/2/

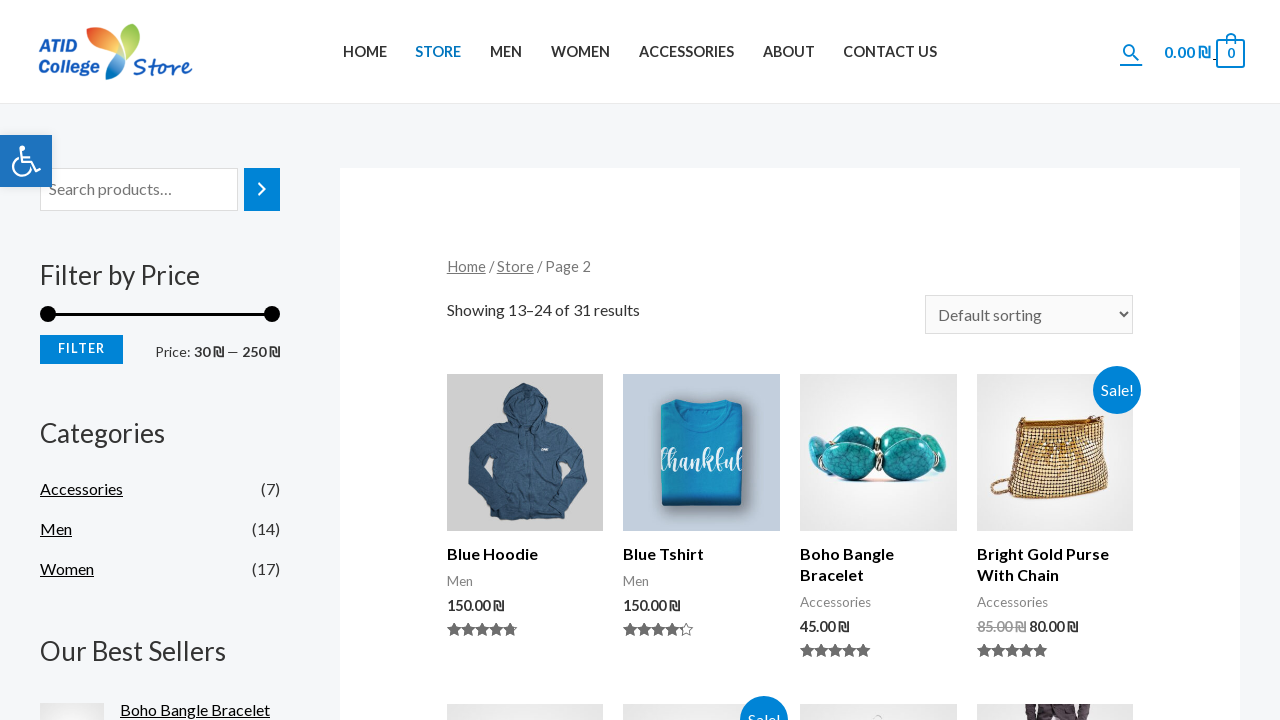

Clicked previous page link to navigate from page 2 to page 1 at (469, 360) on xpath=//*[@id='main']/div/nav[2]/ul/li[1]/a
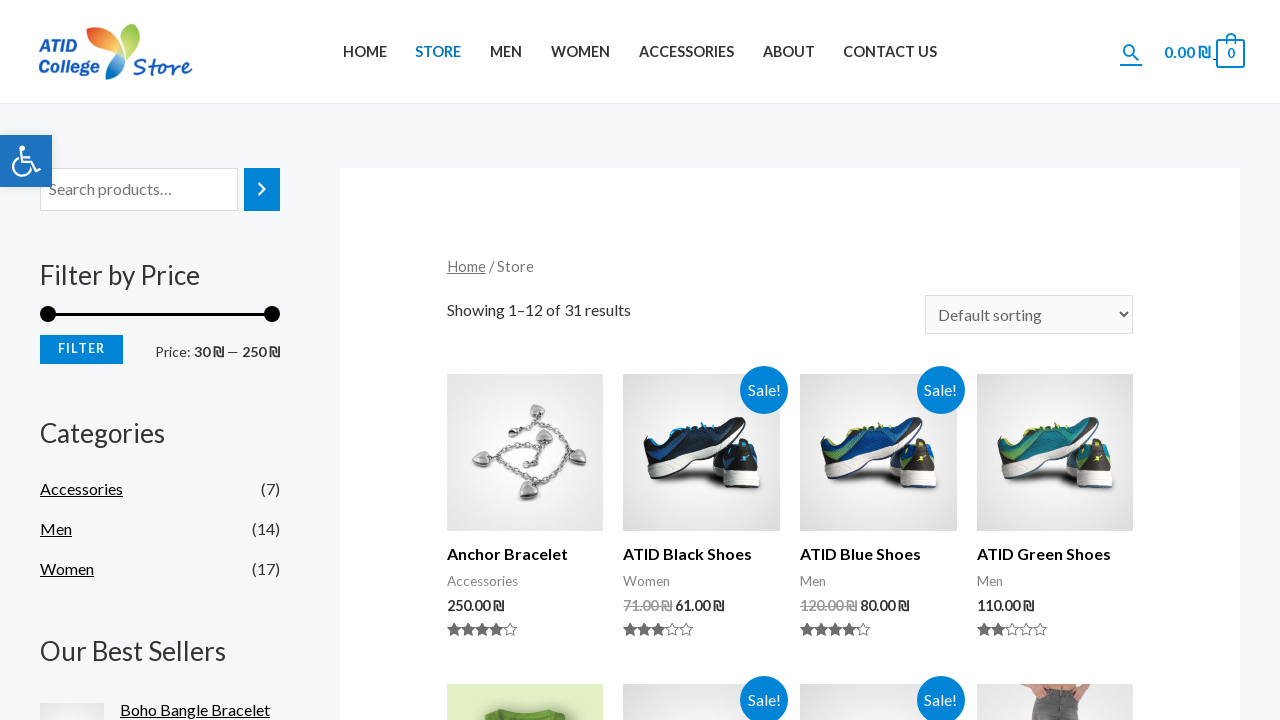

Navigation to page 1 completed, URL verified as https://atid.store/store/
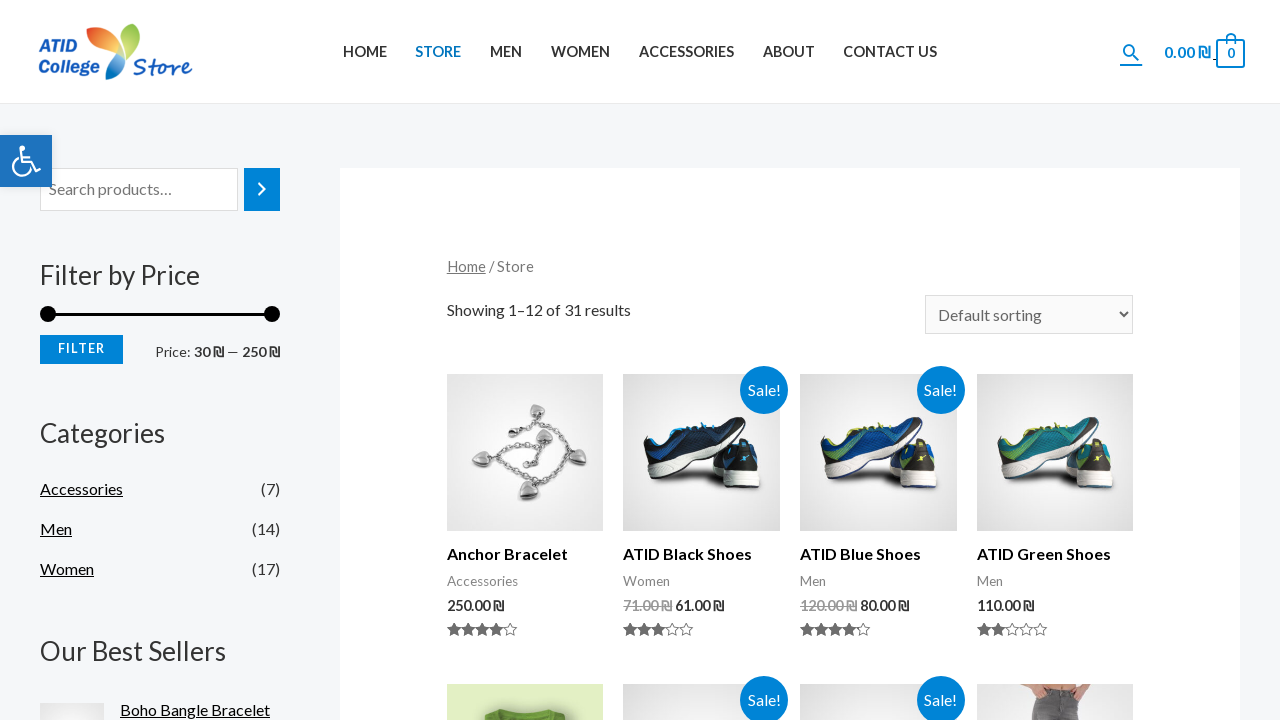

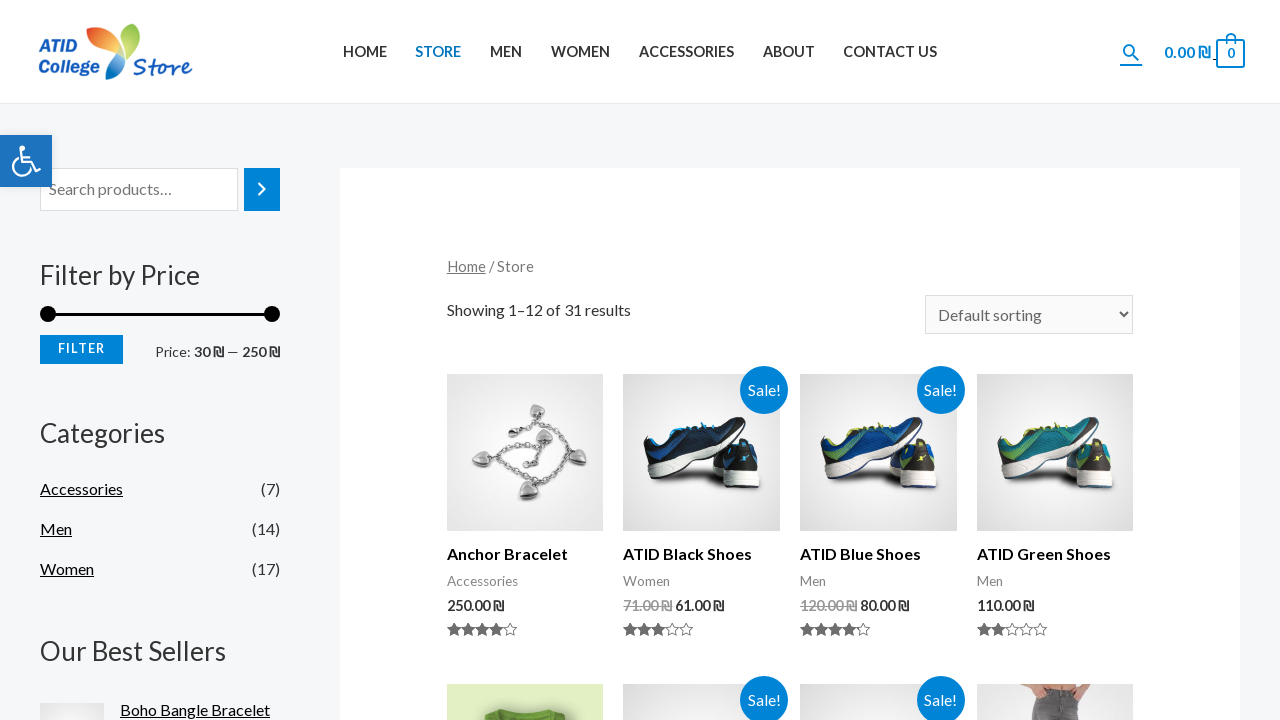